Tests right-click (context click) functionality on a button element using mouse actions on the DemoQA buttons demo page

Starting URL: https://demoqa.com/buttons

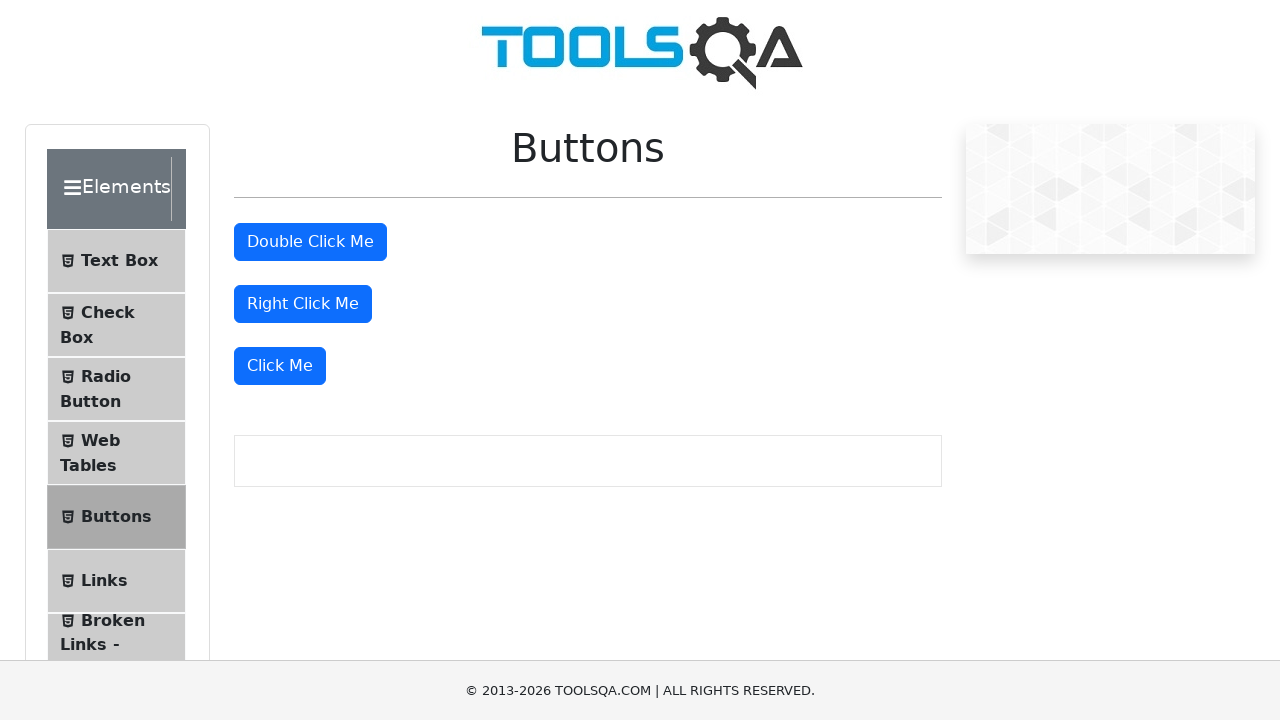

Waited for right-click button to be visible
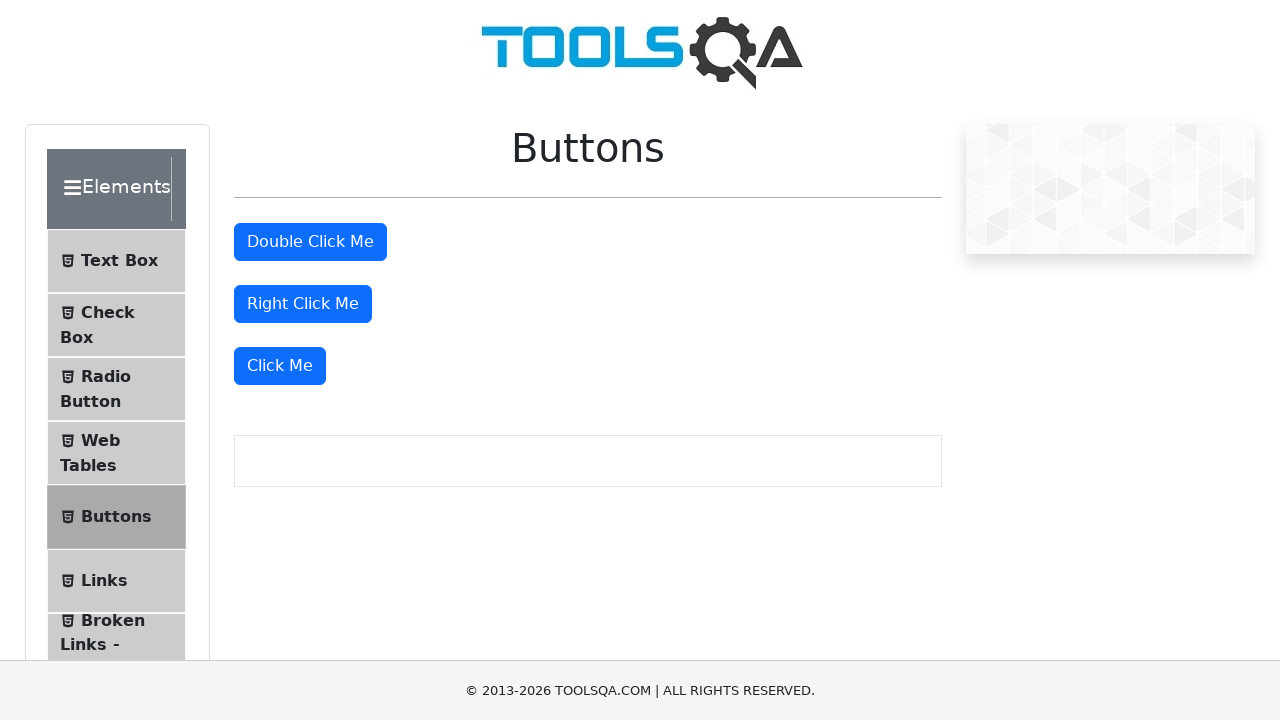

Performed right-click (context click) on the button at (303, 304) on #rightClickBtn
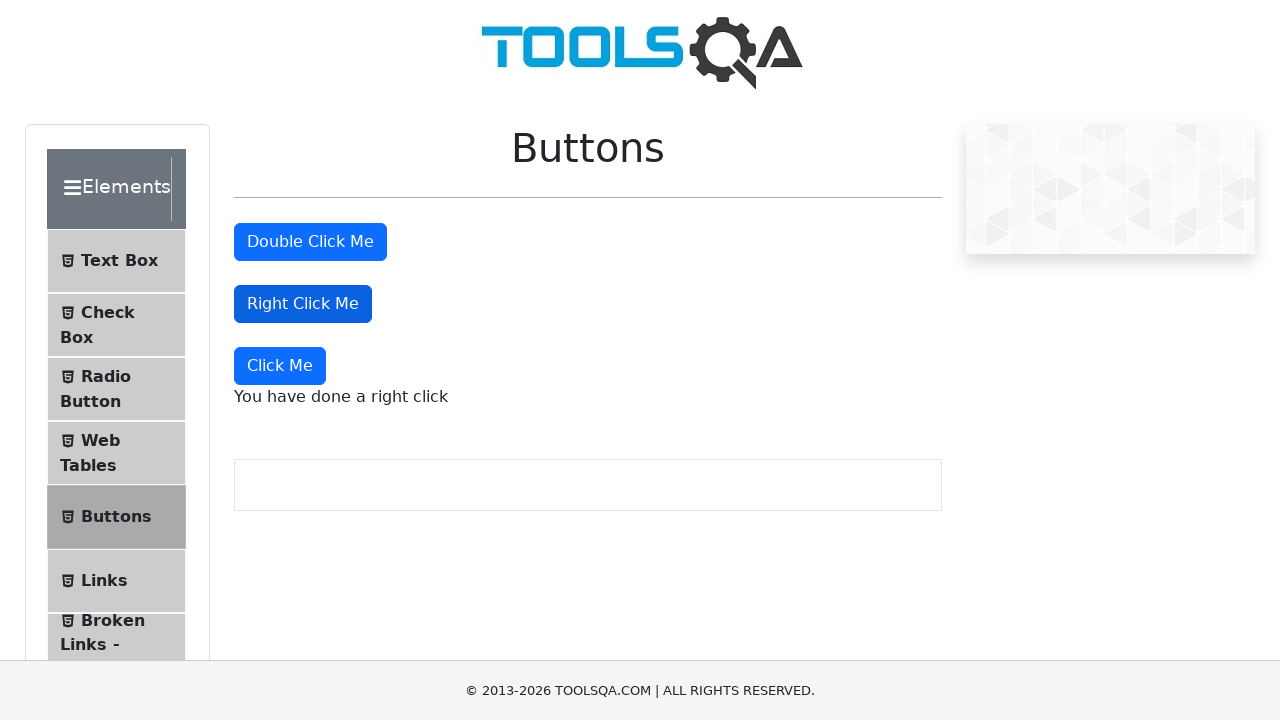

Right-click result message appeared
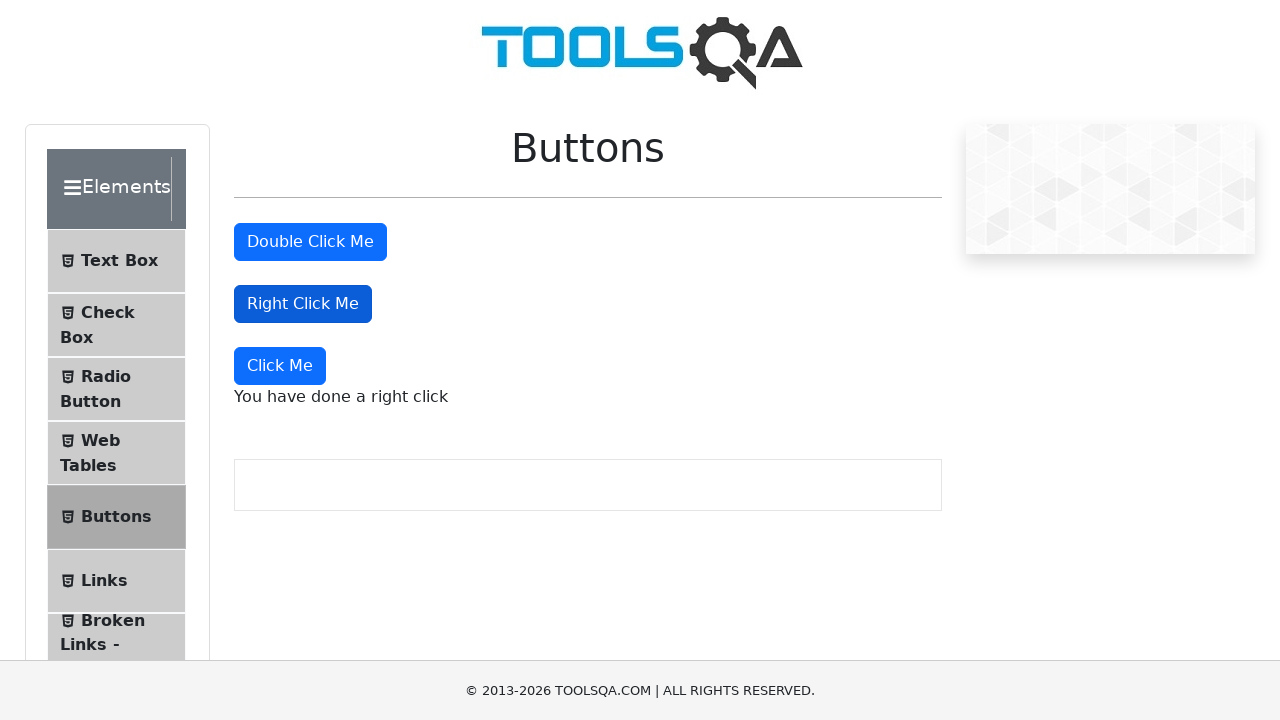

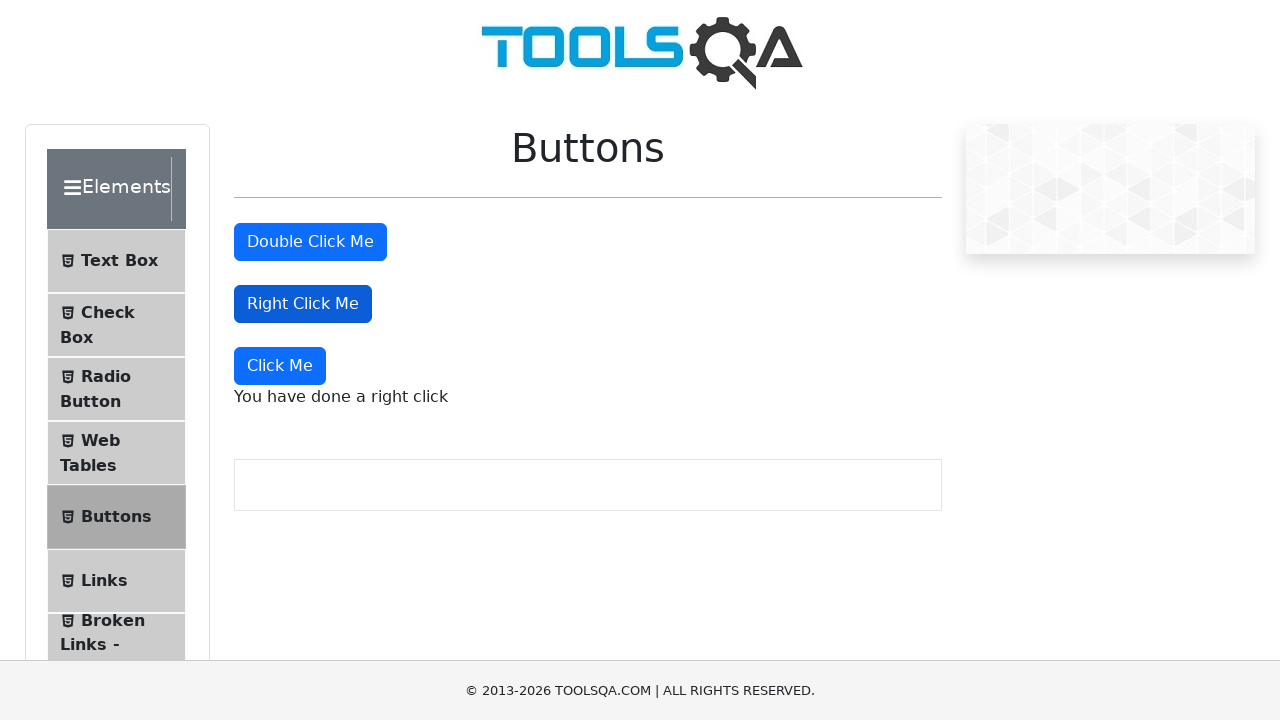